Tests basic form elements by filling in first name, last name, and company fields, then clicking a button that triggers a JavaScript alert popup and accepting it.

Starting URL: http://automationbykrishna.com/

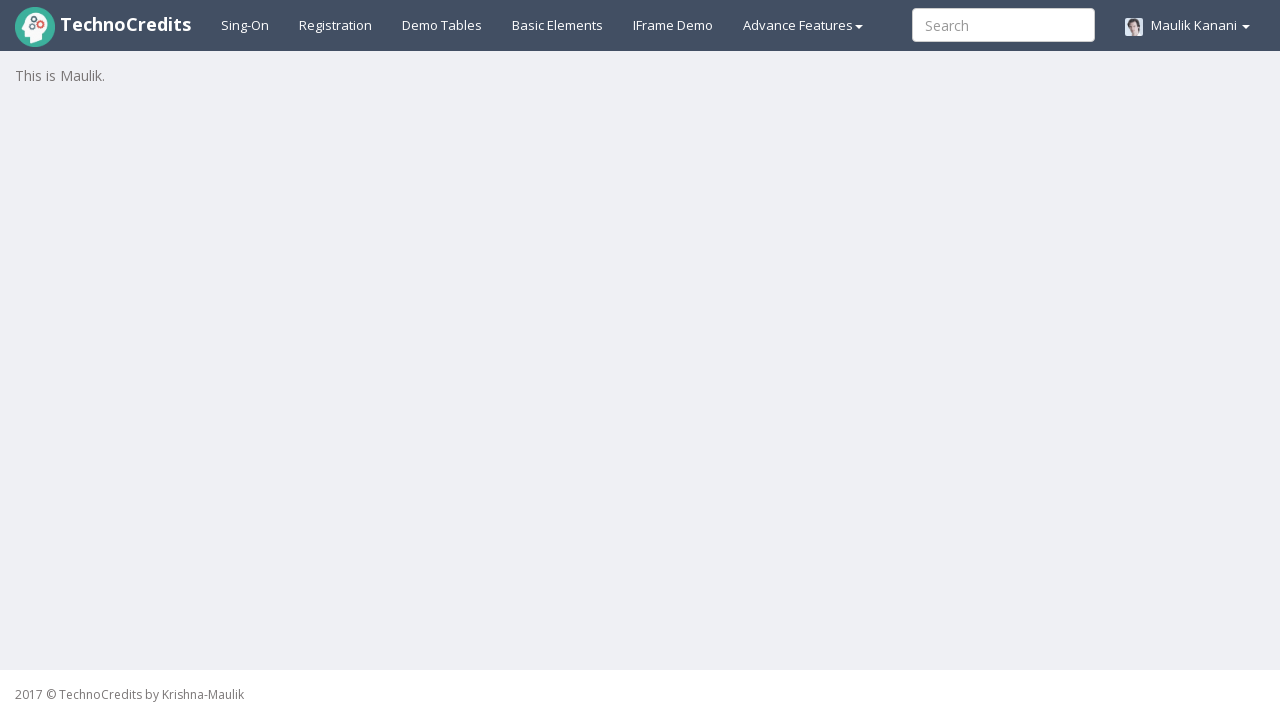

Clicked on basic elements section at (558, 25) on #basicelements
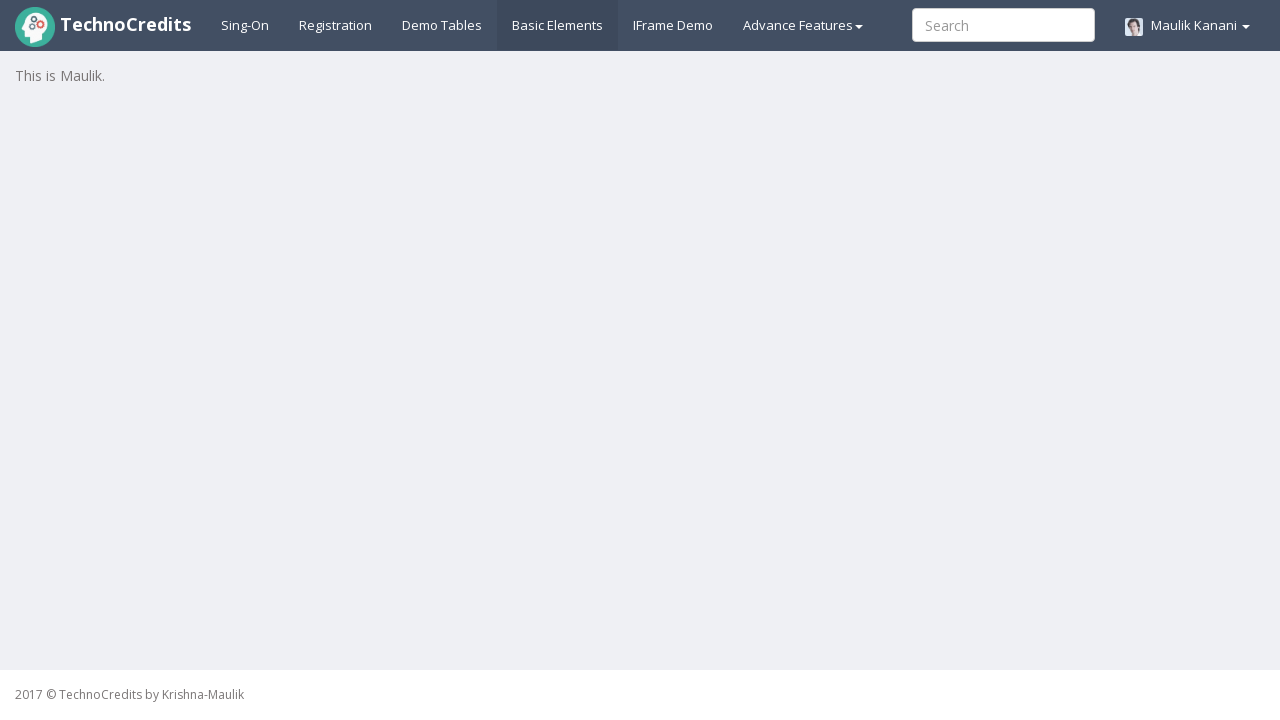

Filled in first name field with 'Gaurav' on #UserFirstName
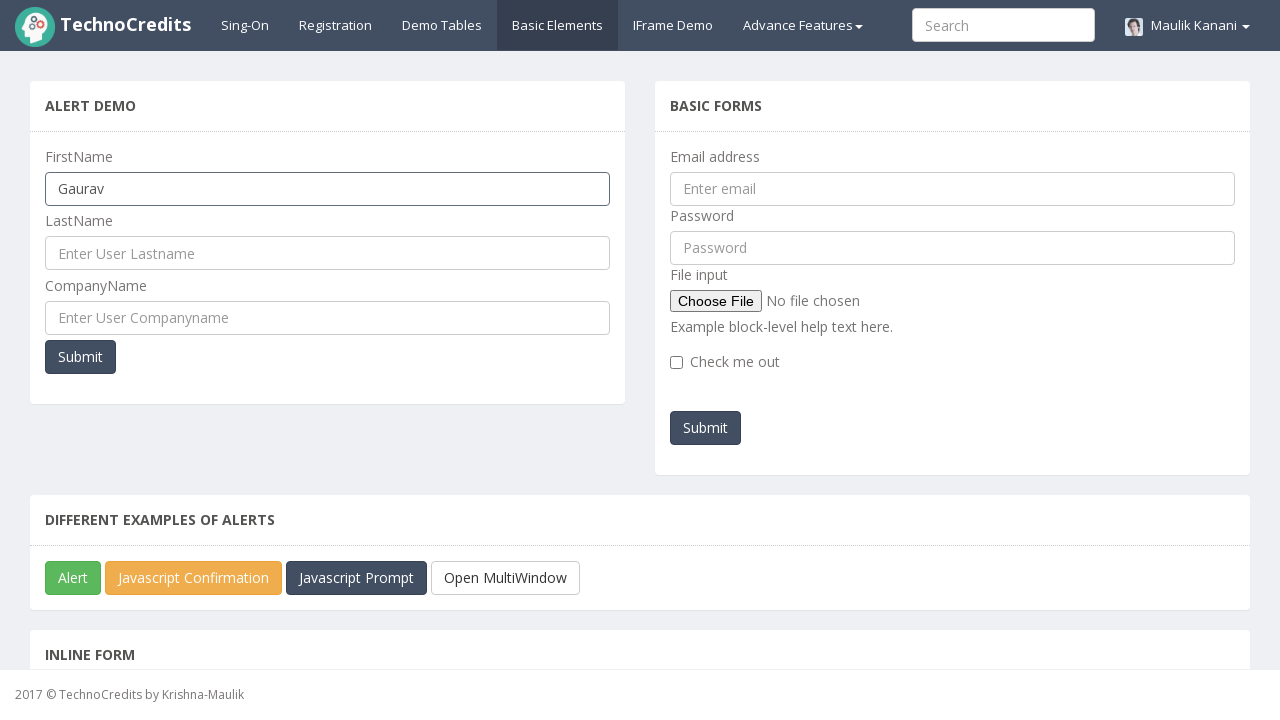

Filled in last name field with 'Khandelwal' on #UserLastName
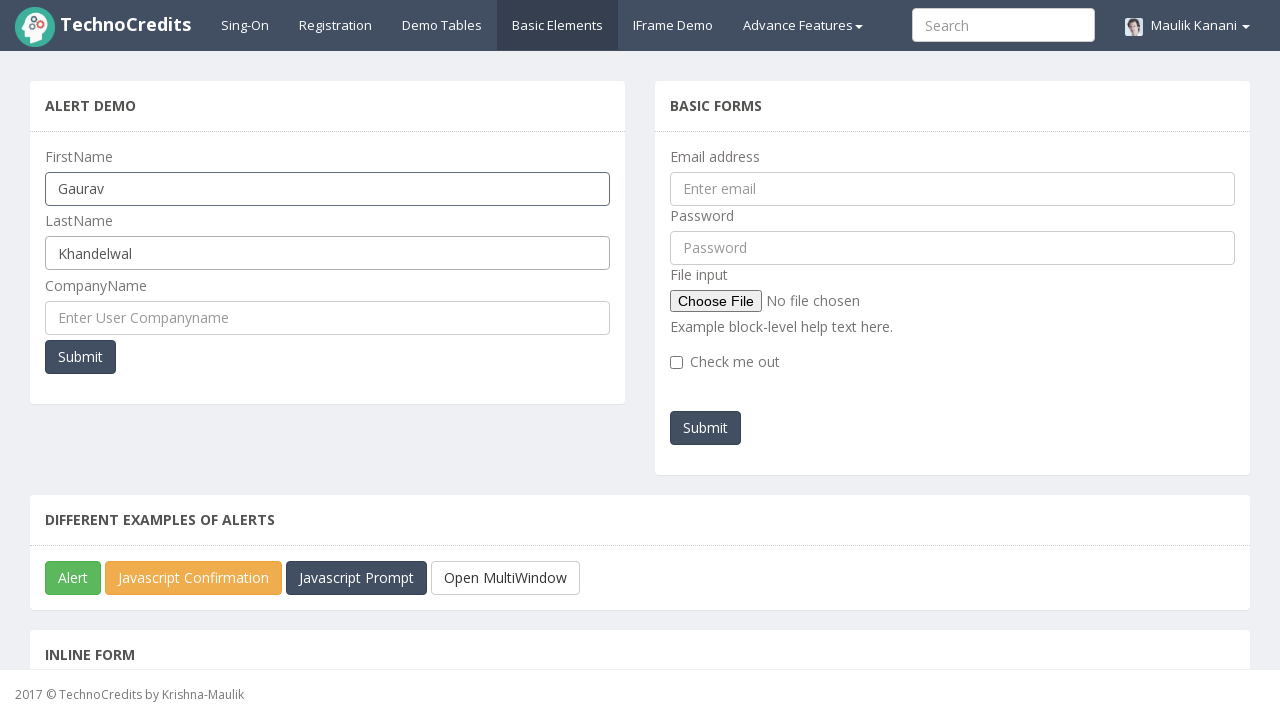

Filled in company name field with 'ABC' on #UserCompanyName
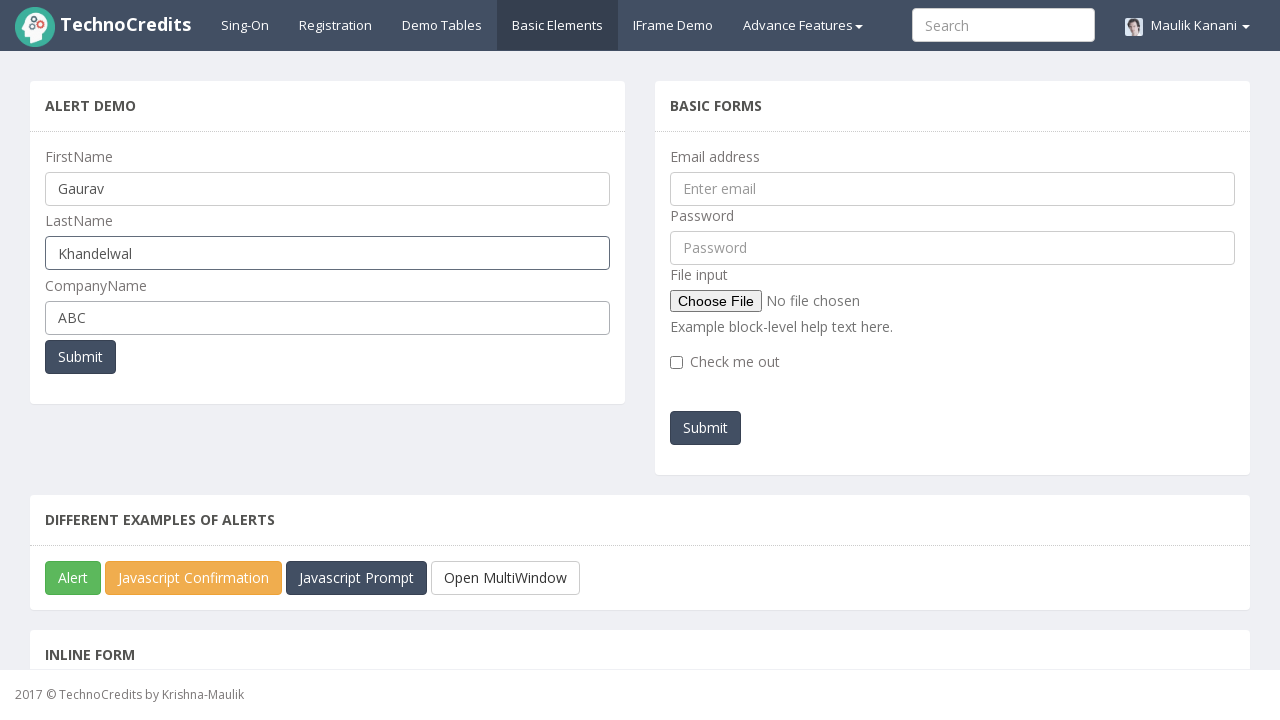

Set up dialog handler to accept alerts
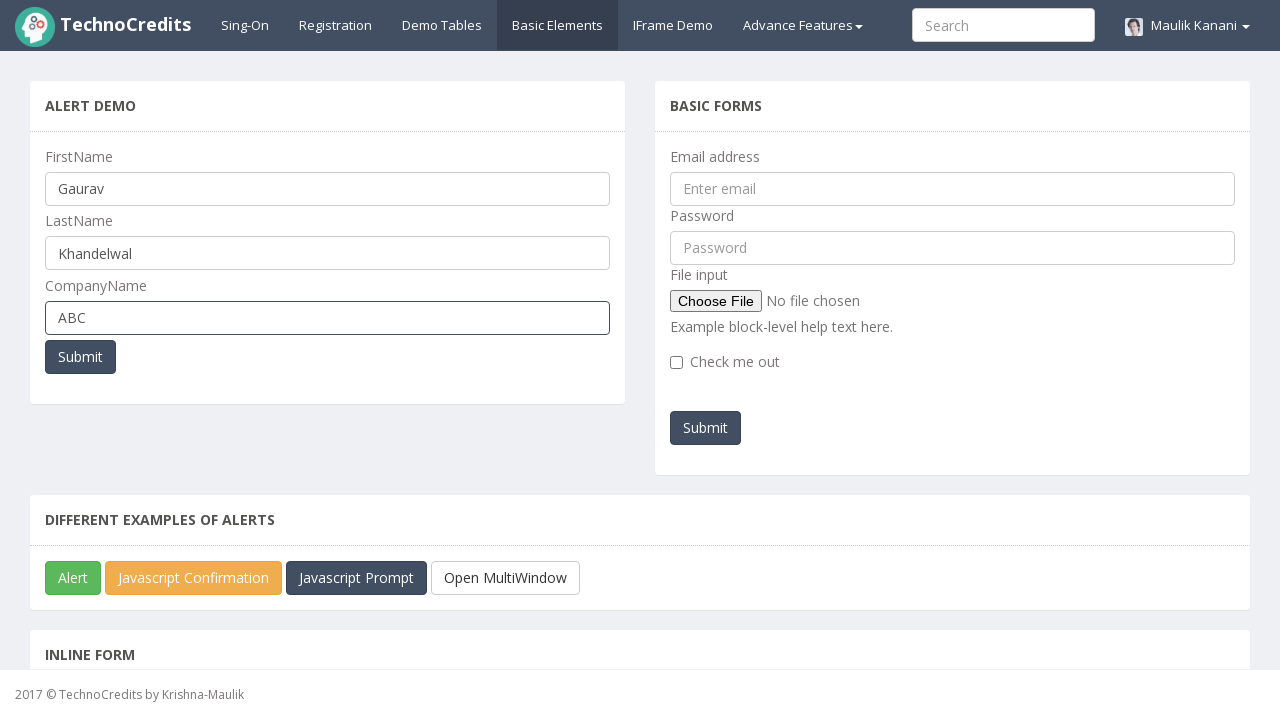

Clicked button that triggers JavaScript alert popup at (80, 357) on xpath=//button[@onclick='myFunctionPopUp()']
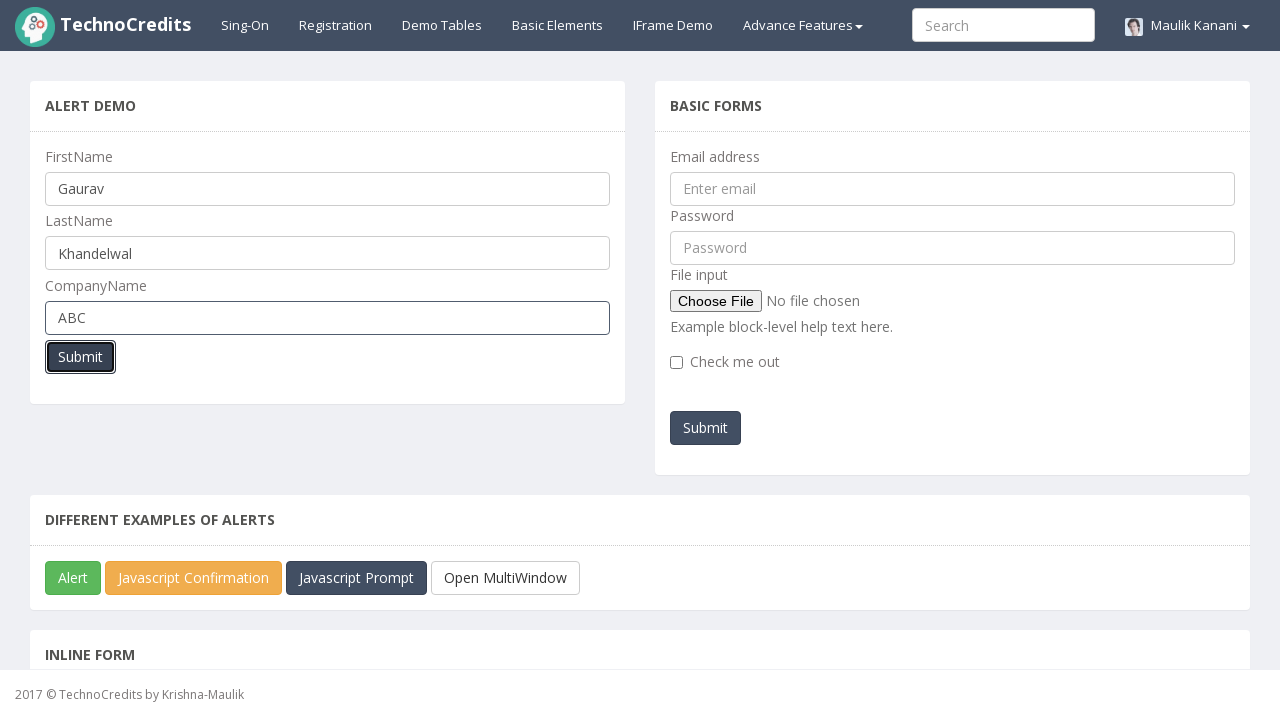

Alert popup was accepted and dialog handled
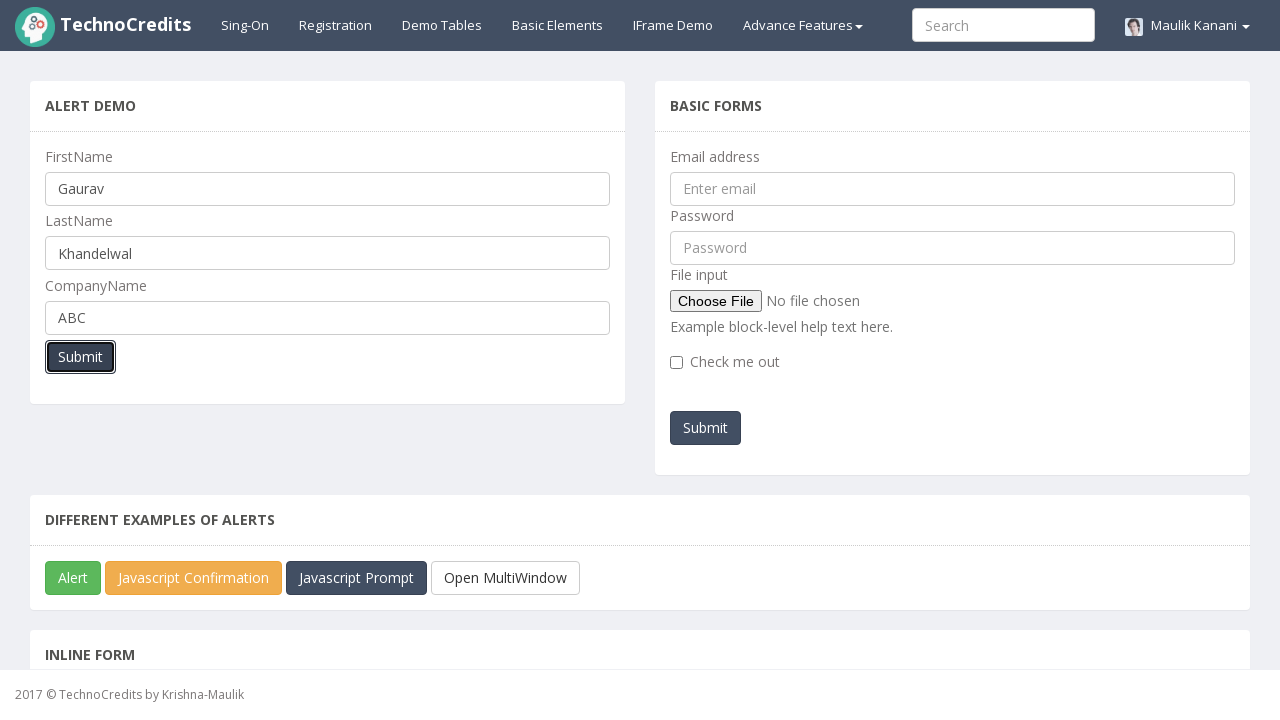

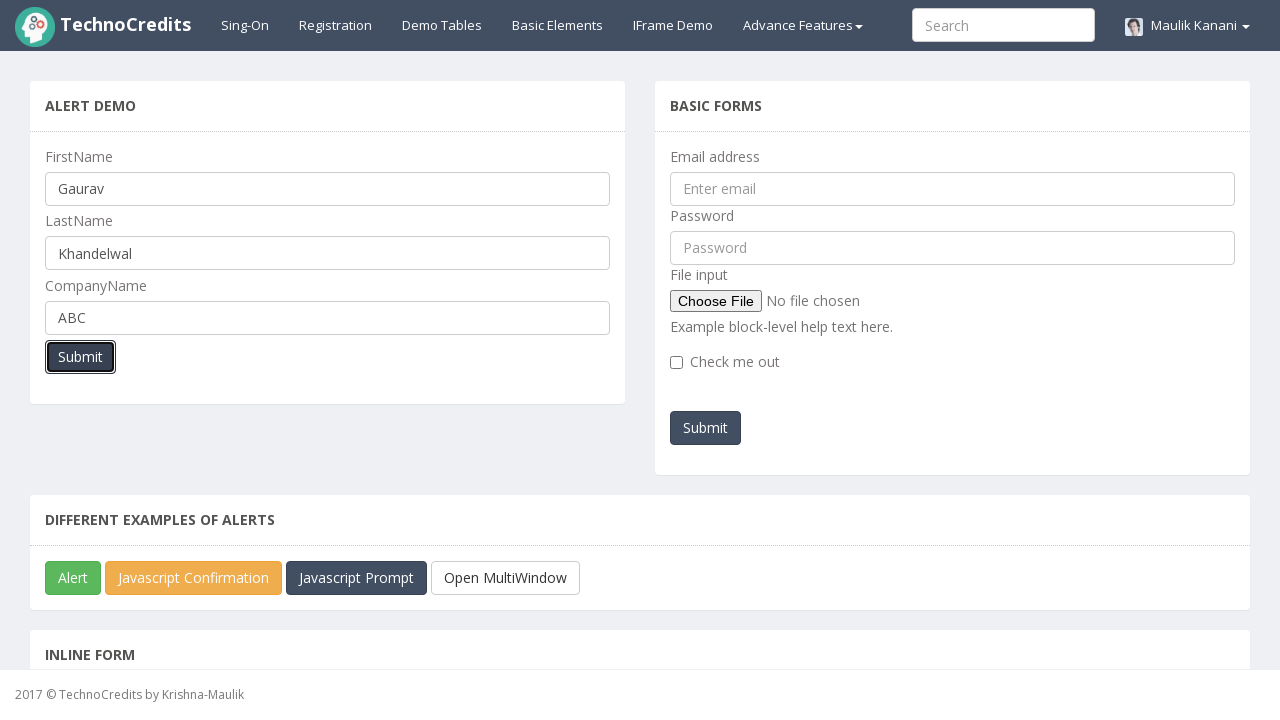